Navigates to the GroTechMinds website and verifies the page loads by checking the title is present

Starting URL: https://grotechminds.com/

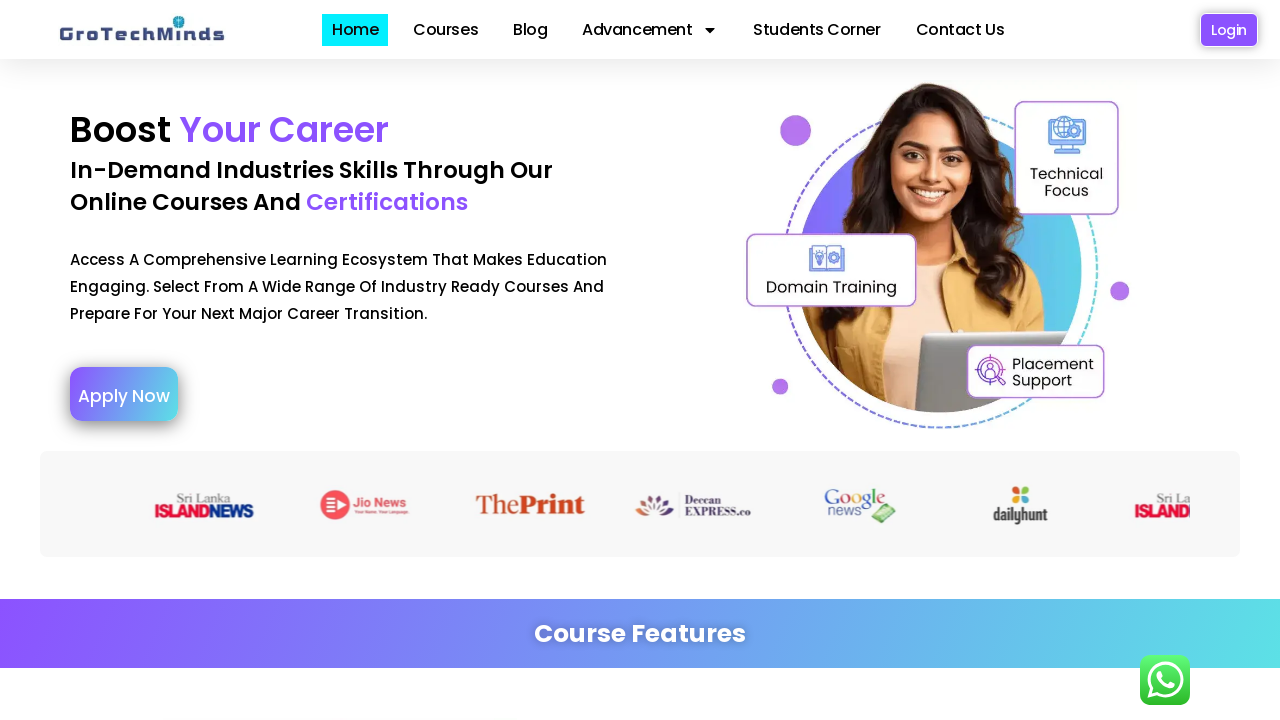

Navigated to GroTechMinds website at https://grotechminds.com/
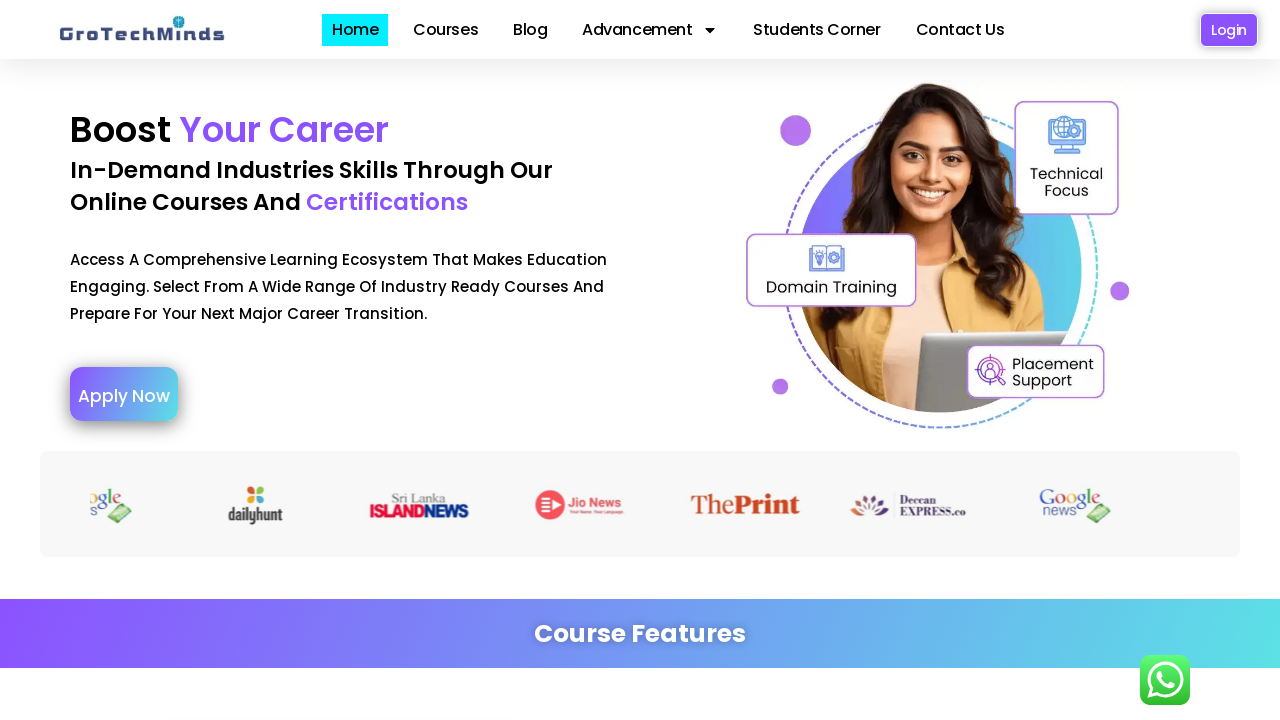

Page DOM content loaded
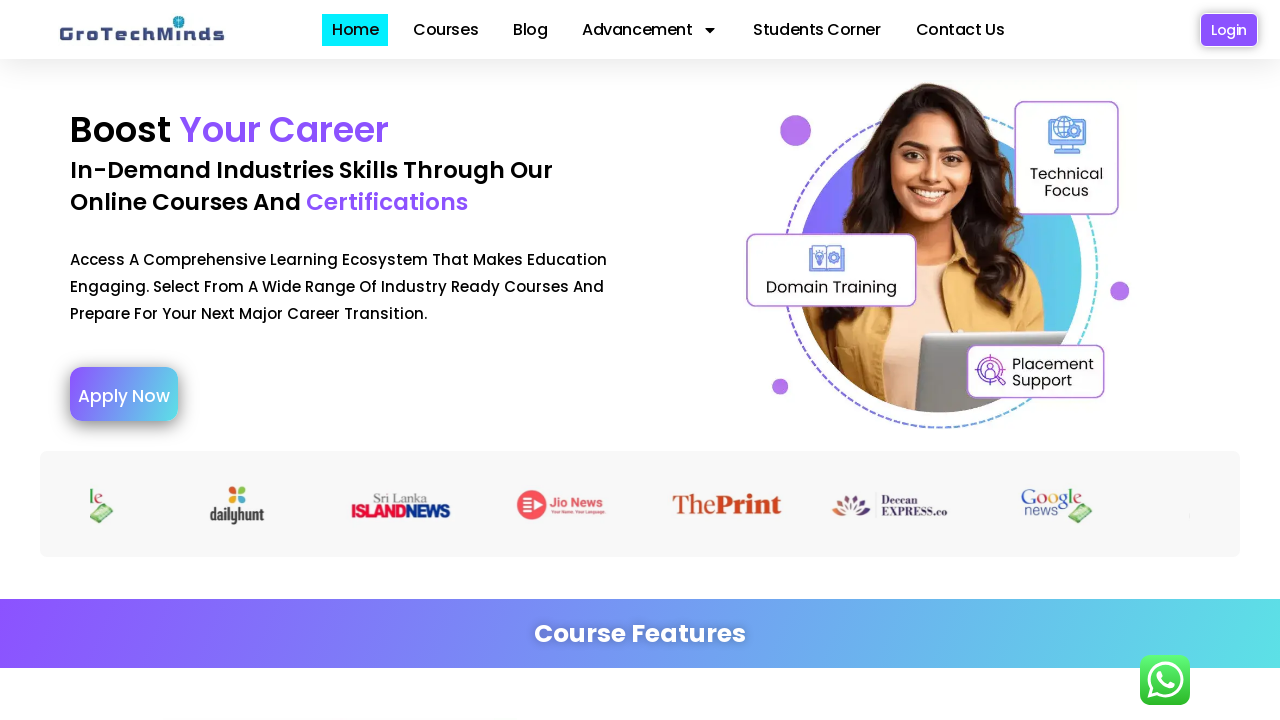

Retrieved page title: 'GroTechMinds - online courses and certification'
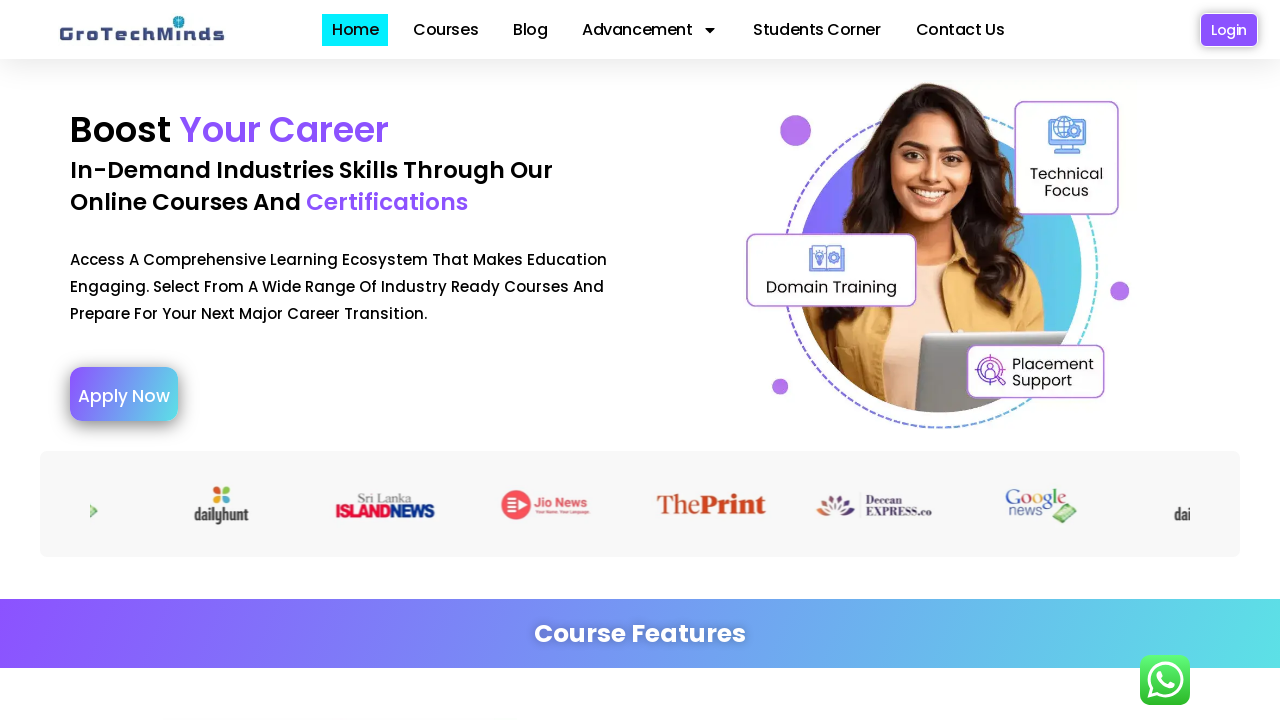

Verified page title is not empty
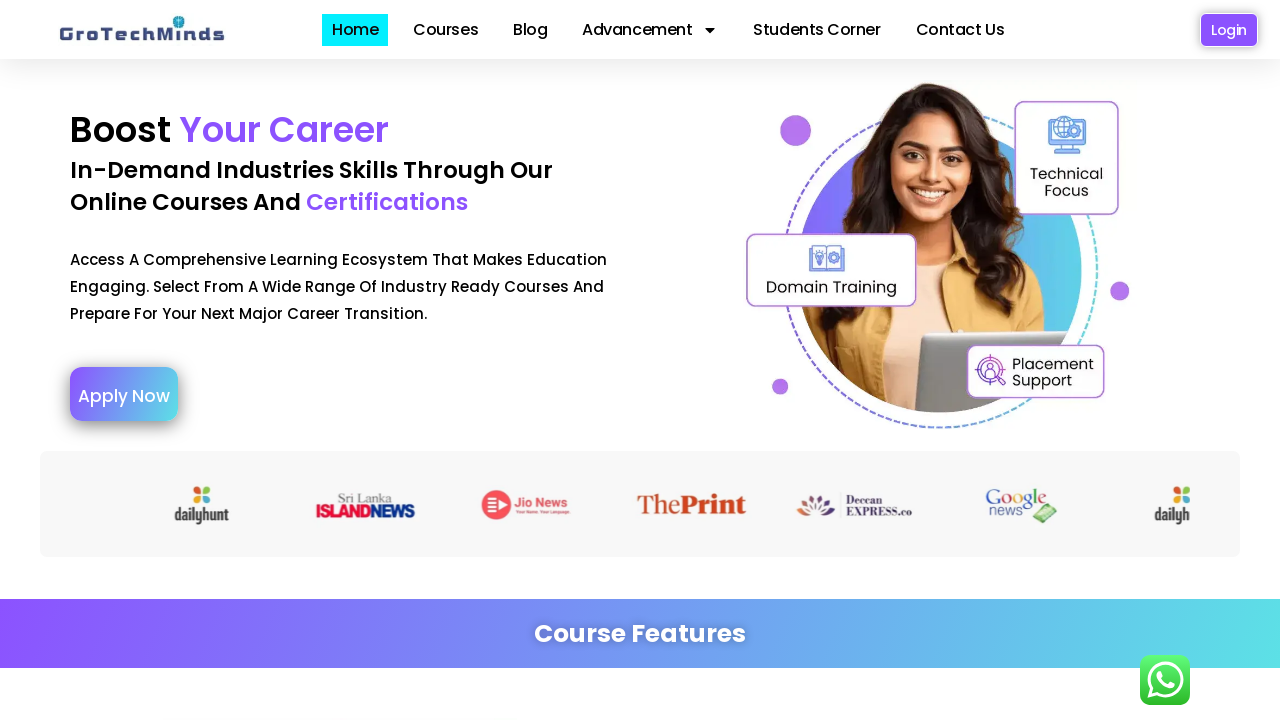

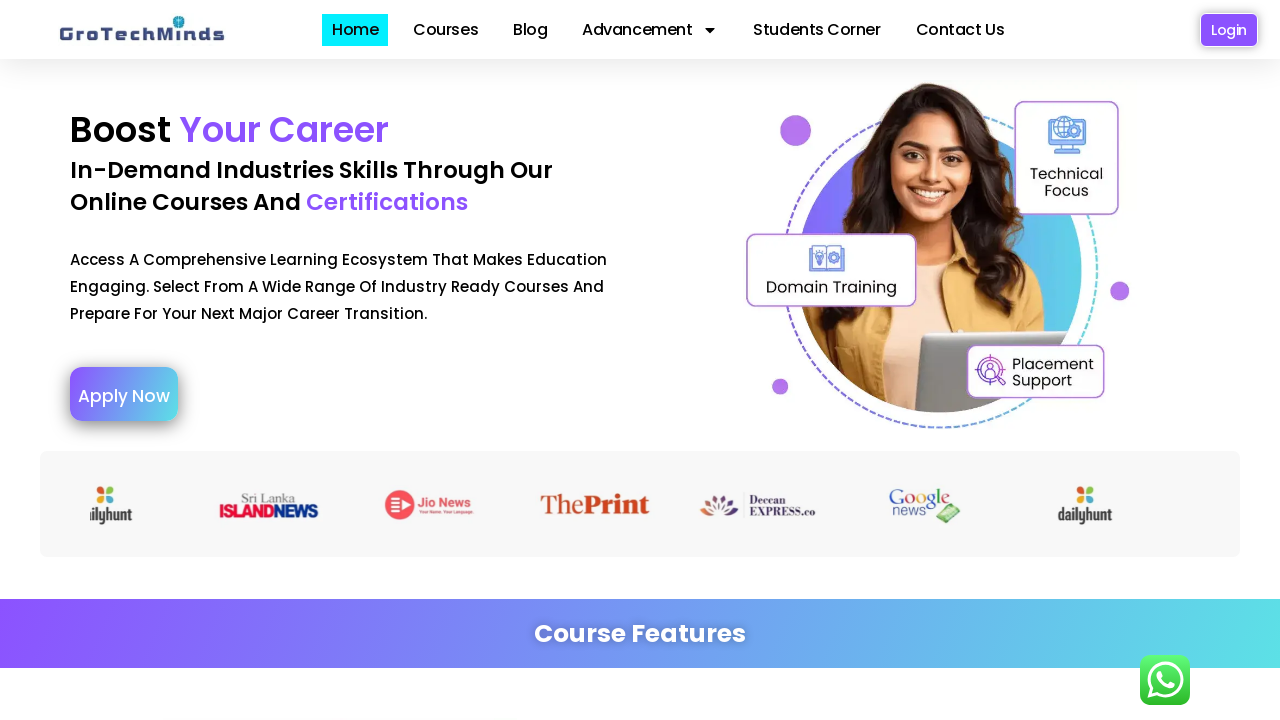